Tests dynamic loading functionality by clicking a start button and waiting for dynamically loaded content to appear

Starting URL: https://the-internet.herokuapp.com/dynamic_loading/1

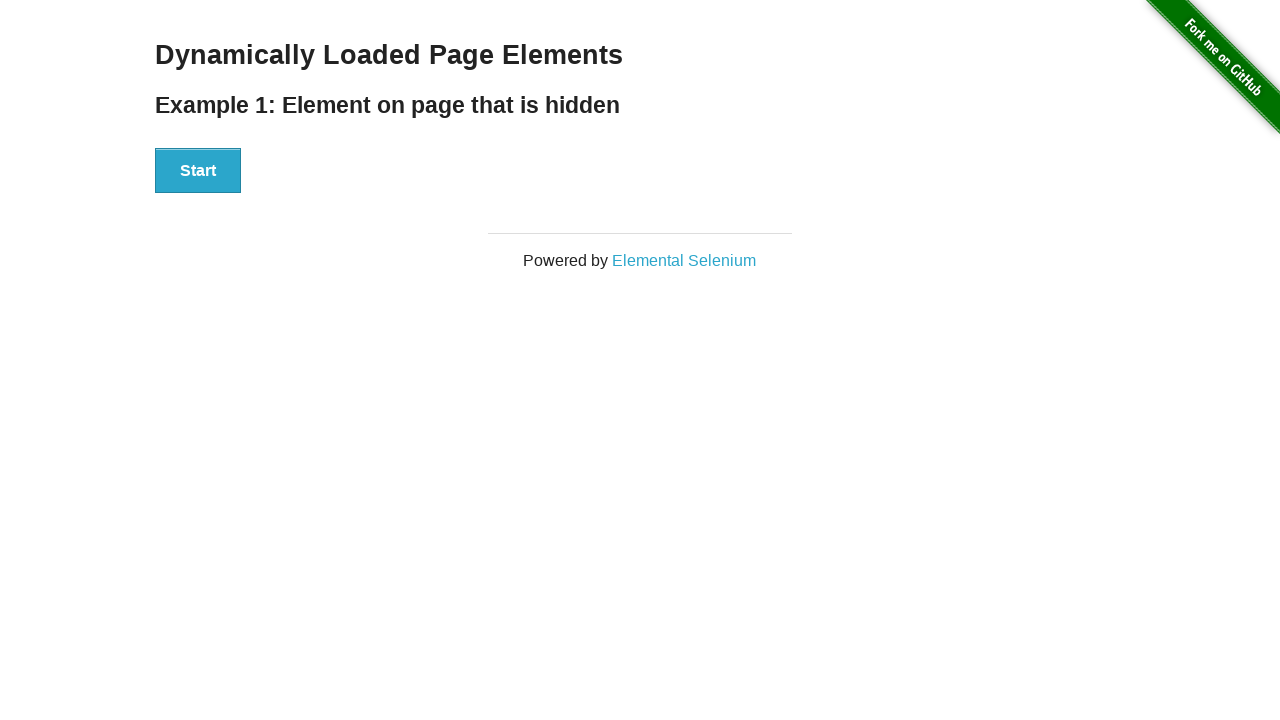

Clicked start button to begin dynamic loading at (198, 171) on #start button
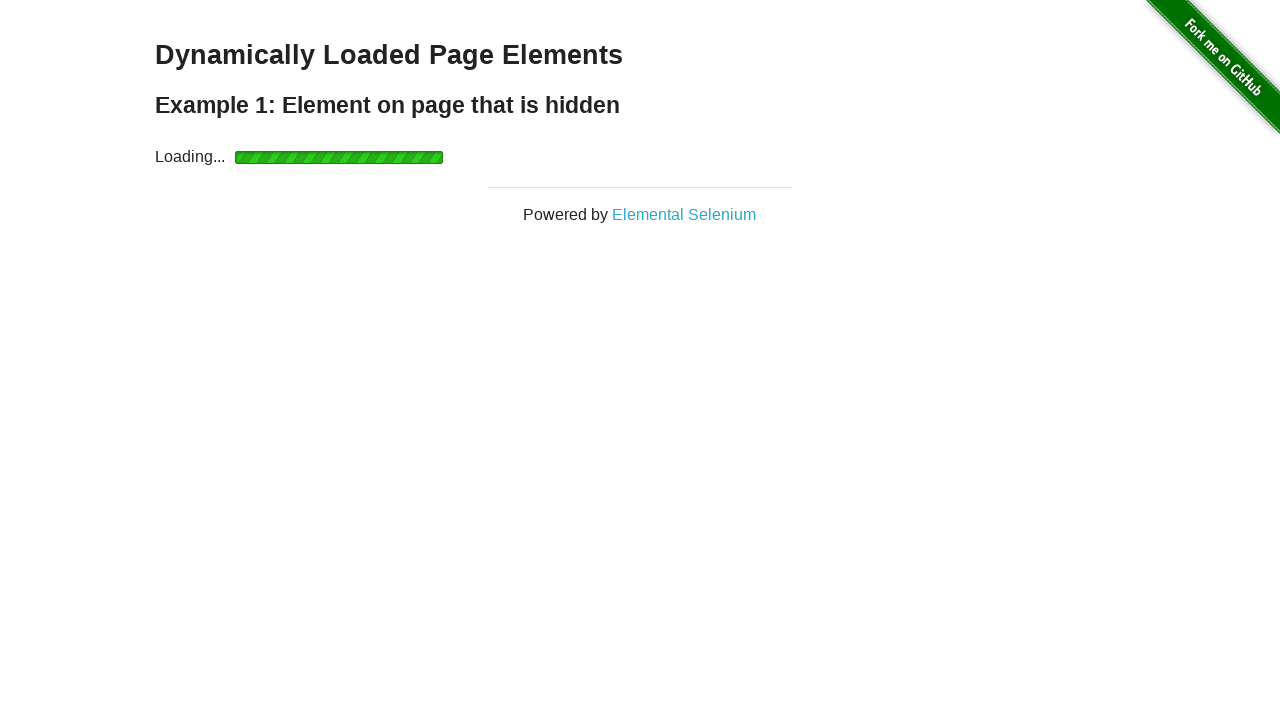

Dynamically loaded content appeared - finish message visible
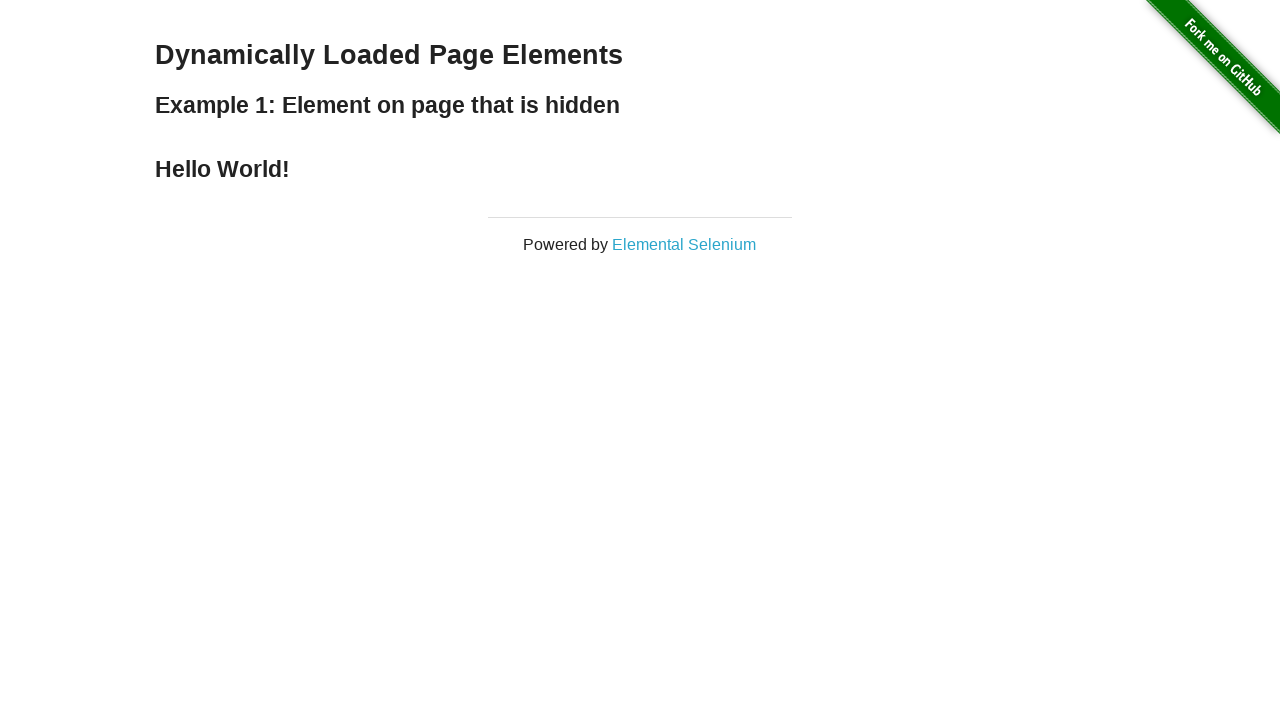

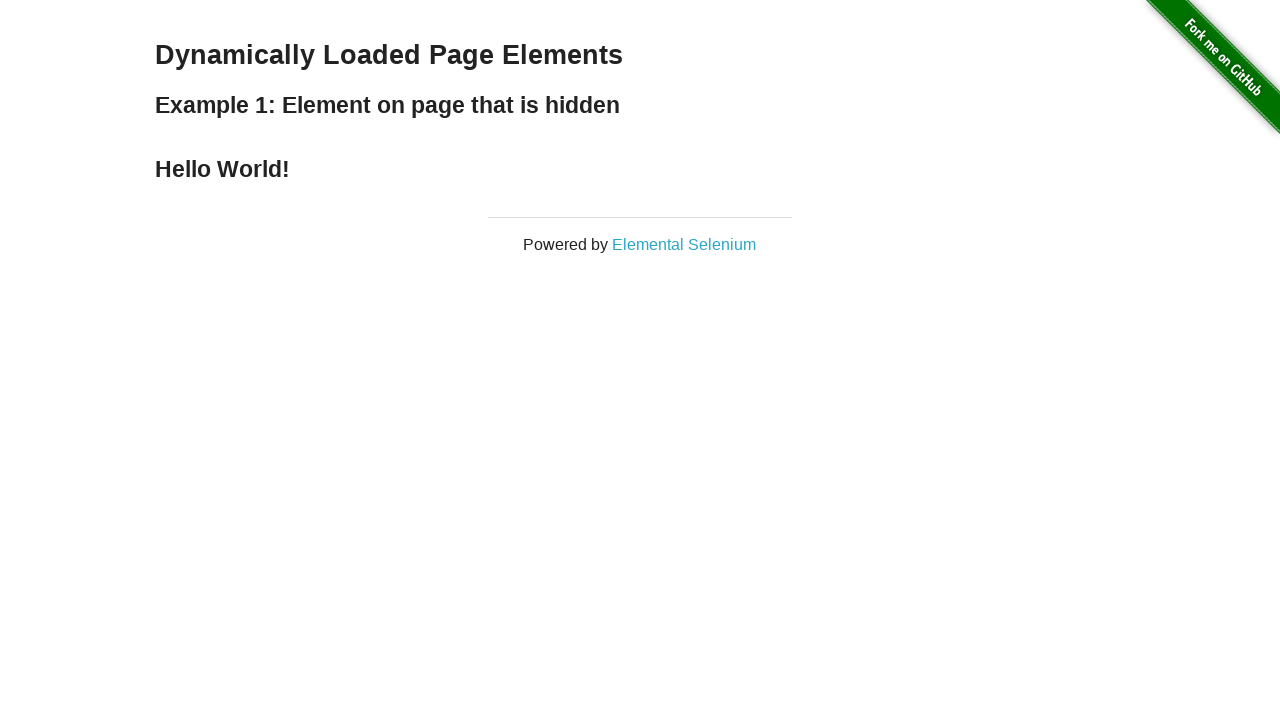